Tests that an unsaved change to an employee's name doesn't persist when switching between employees

Starting URL: https://devmountain-qa.github.io/employee-manager/1.2_Version/index.html

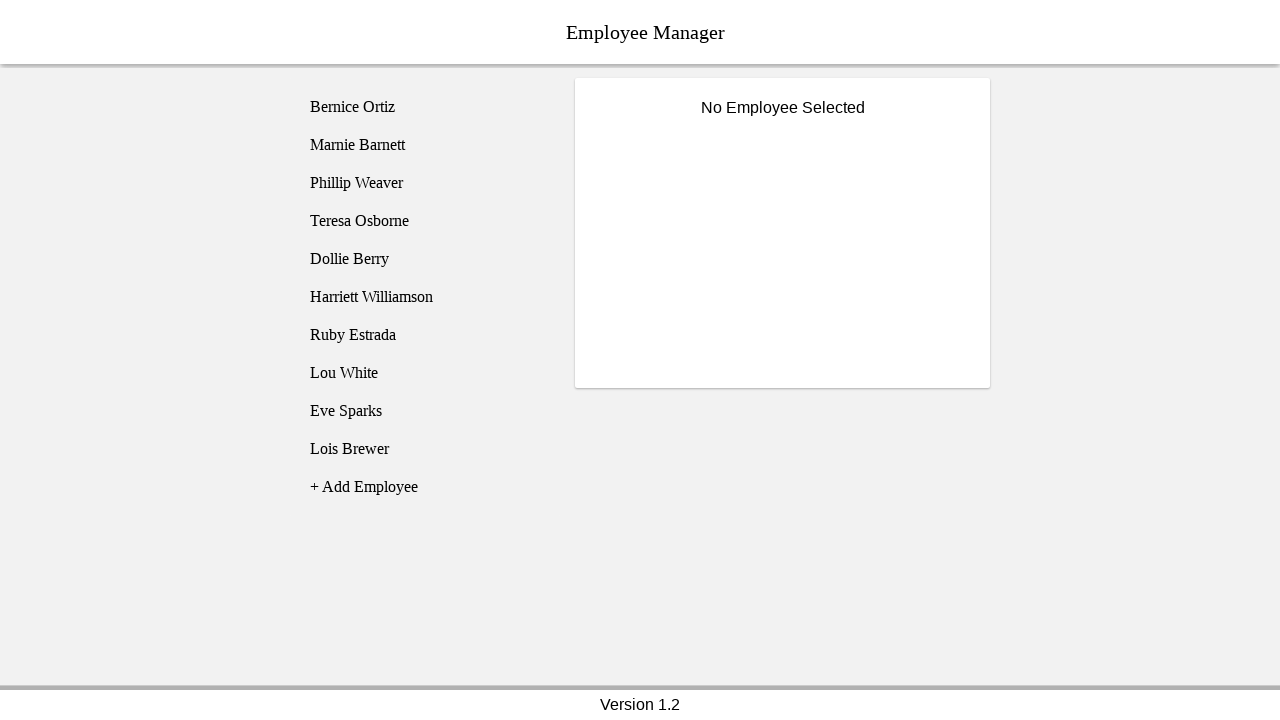

Clicked on Bernice Ortiz employee at (425, 107) on [name='employee1']
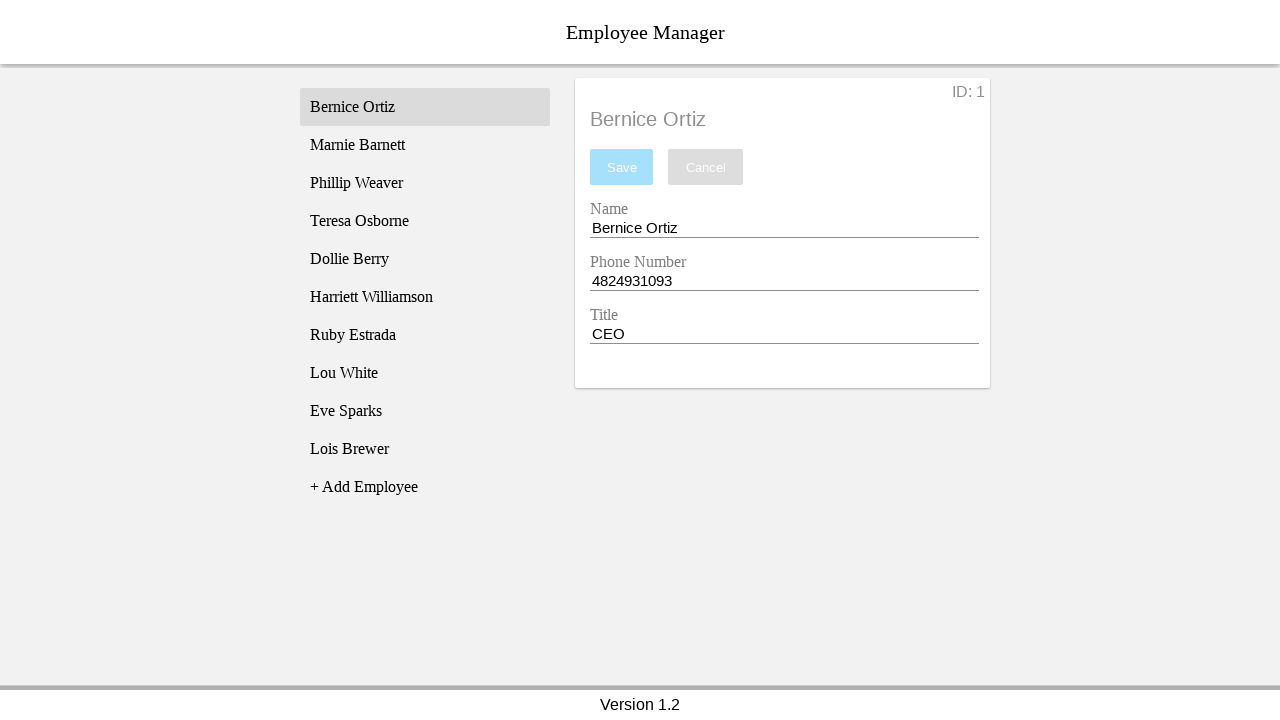

Employee title loaded for Bernice Ortiz
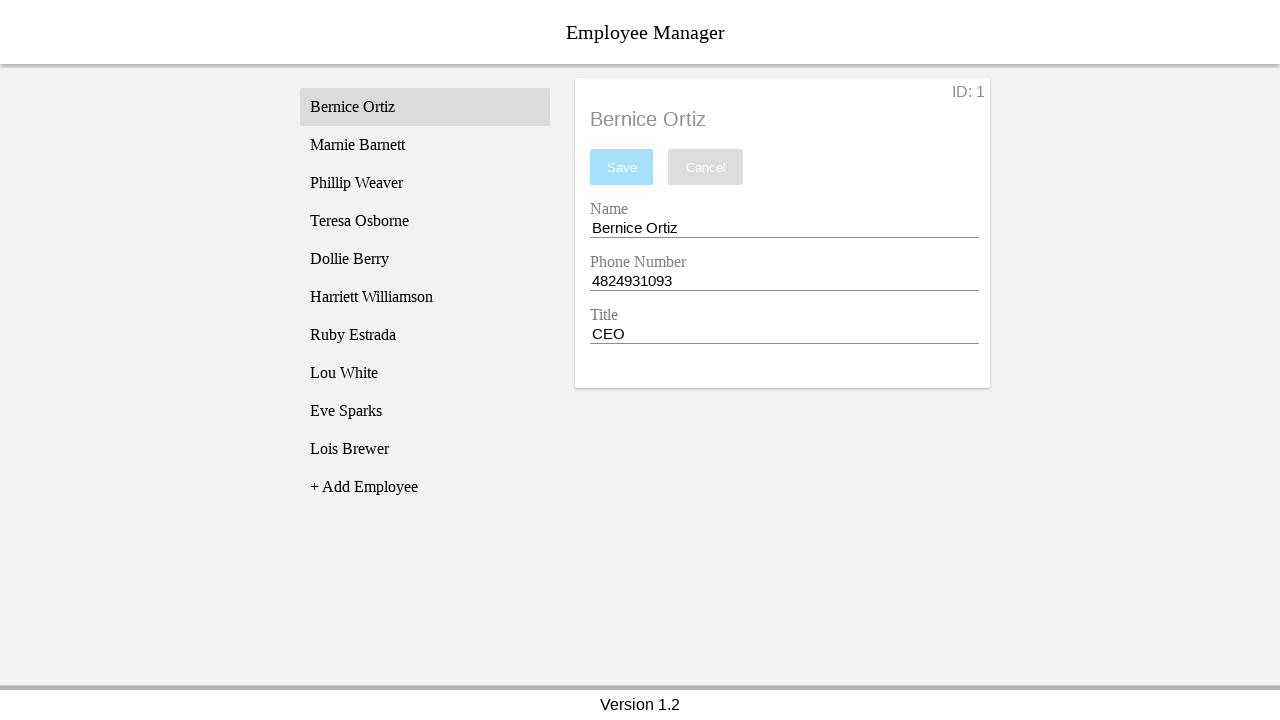

Cleared the name entry field on [name='nameEntry']
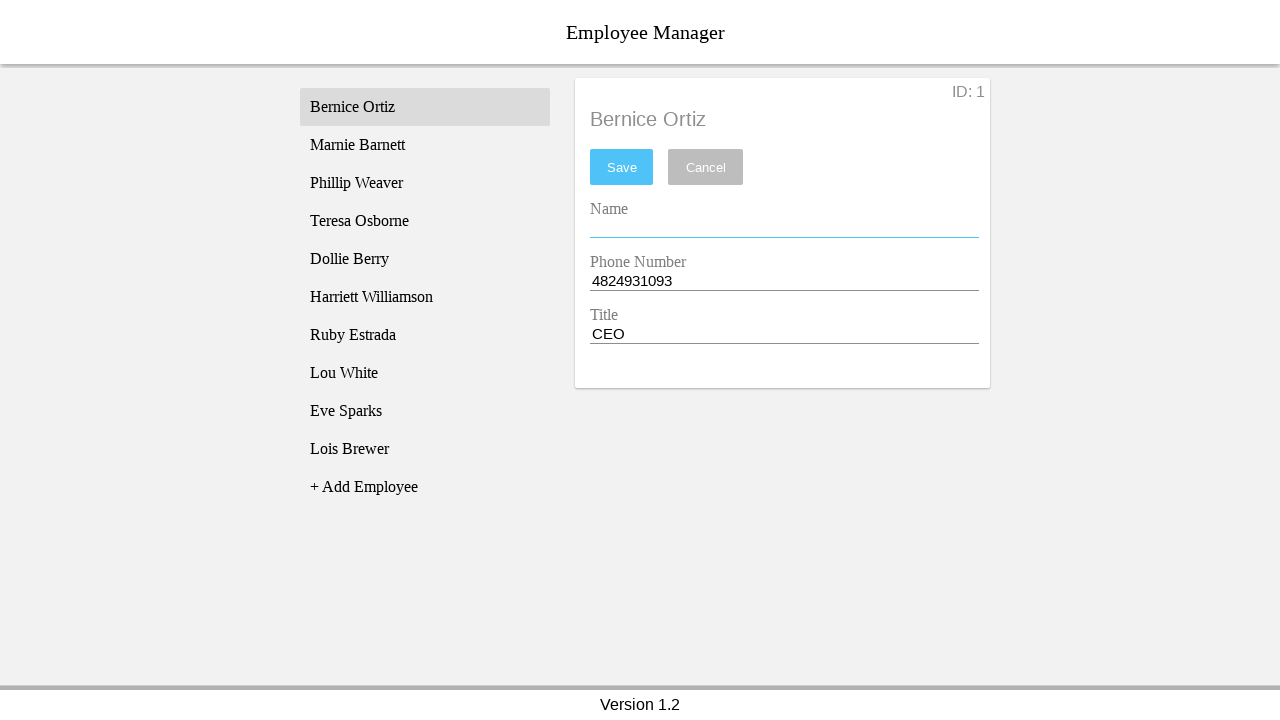

Entered 'Test Name' as the new employee name (unsaved) on [name='nameEntry']
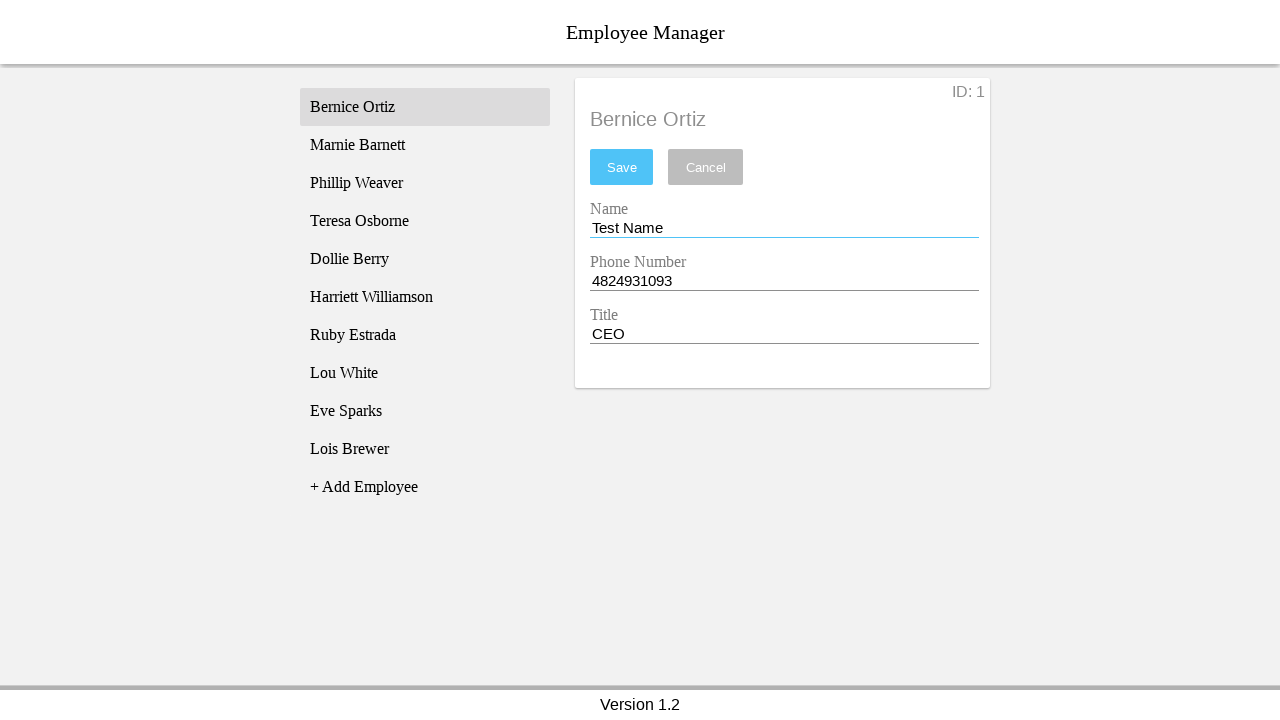

Switched to Phillip Weaver employee without saving the change at (425, 183) on [name='employee3']
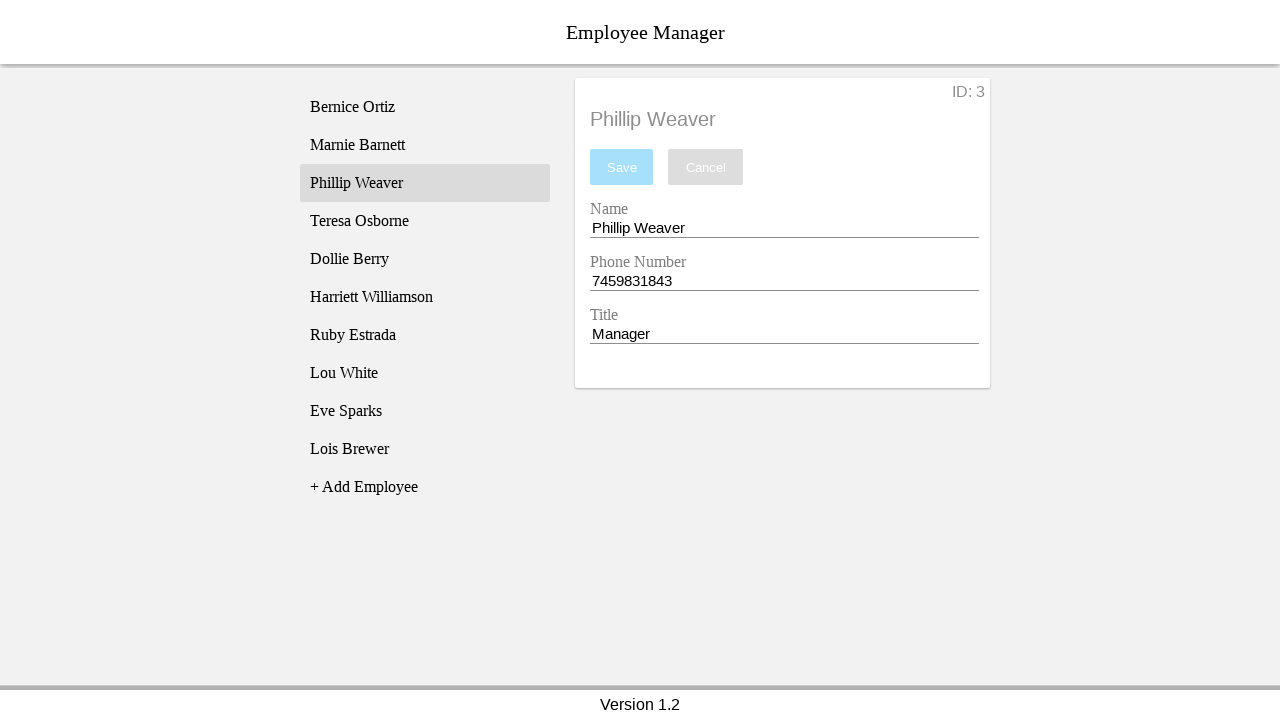

Switched back to Bernice Ortiz employee at (425, 107) on [name='employee1']
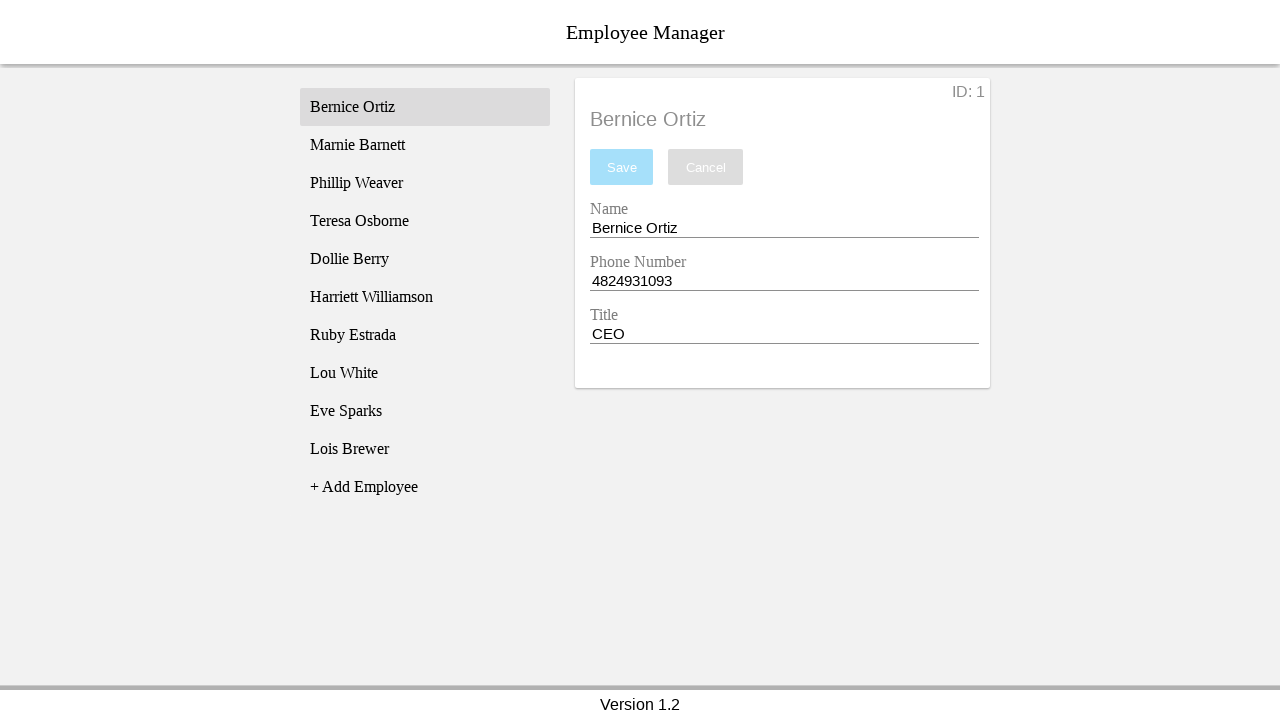

Verified that the unsaved name change did not persist - original name is displayed
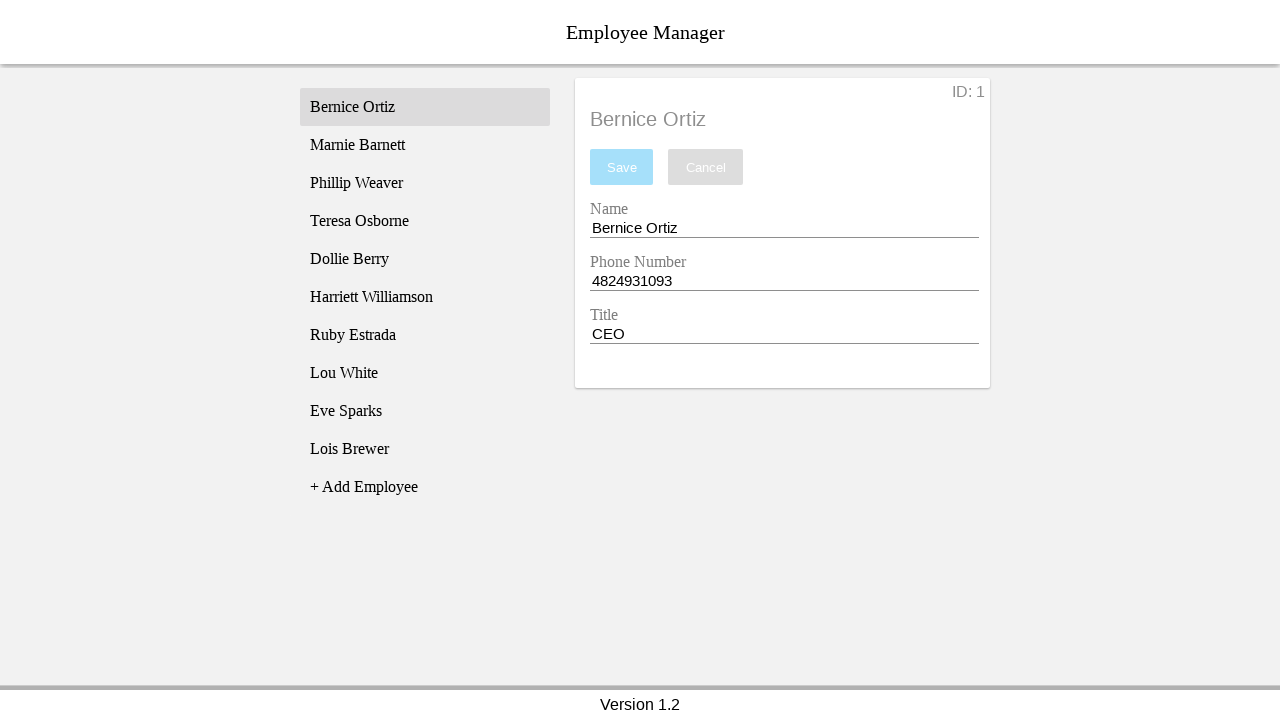

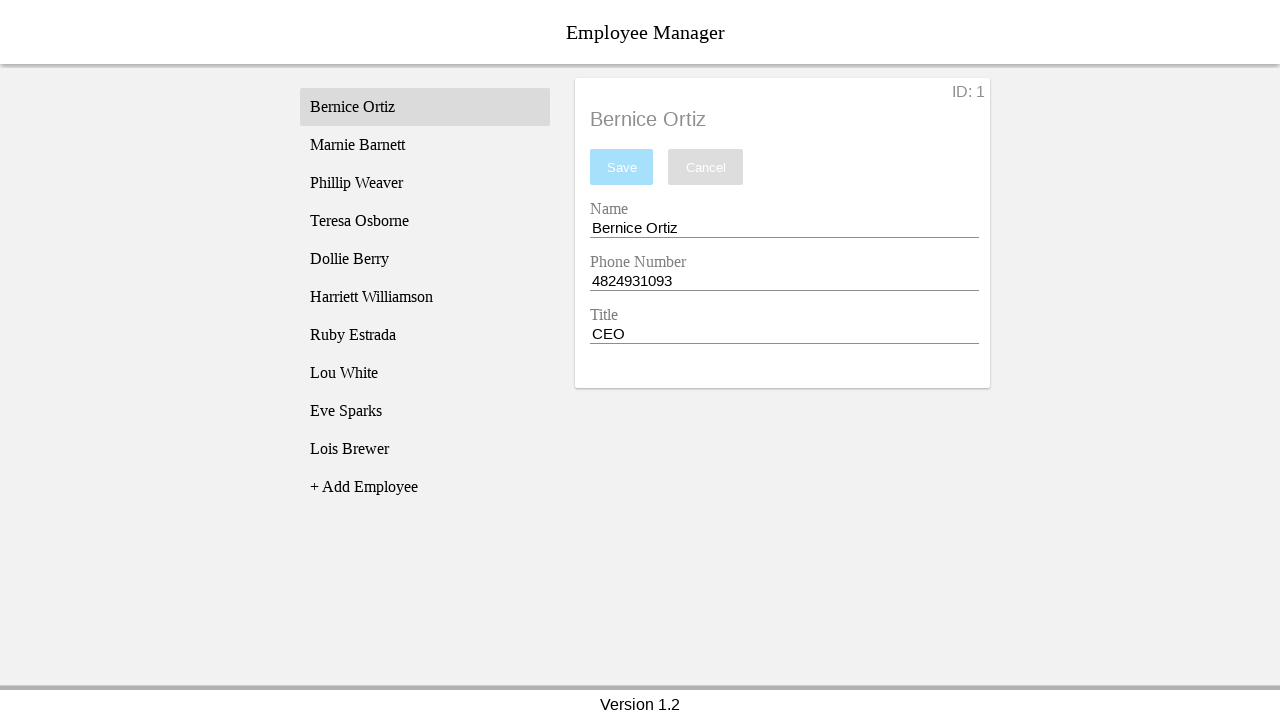